Tests opening a scrollable modal dialog by clicking the open button

Starting URL: https://applitools.github.io/demo/TestPages/ModalsPage/index.html

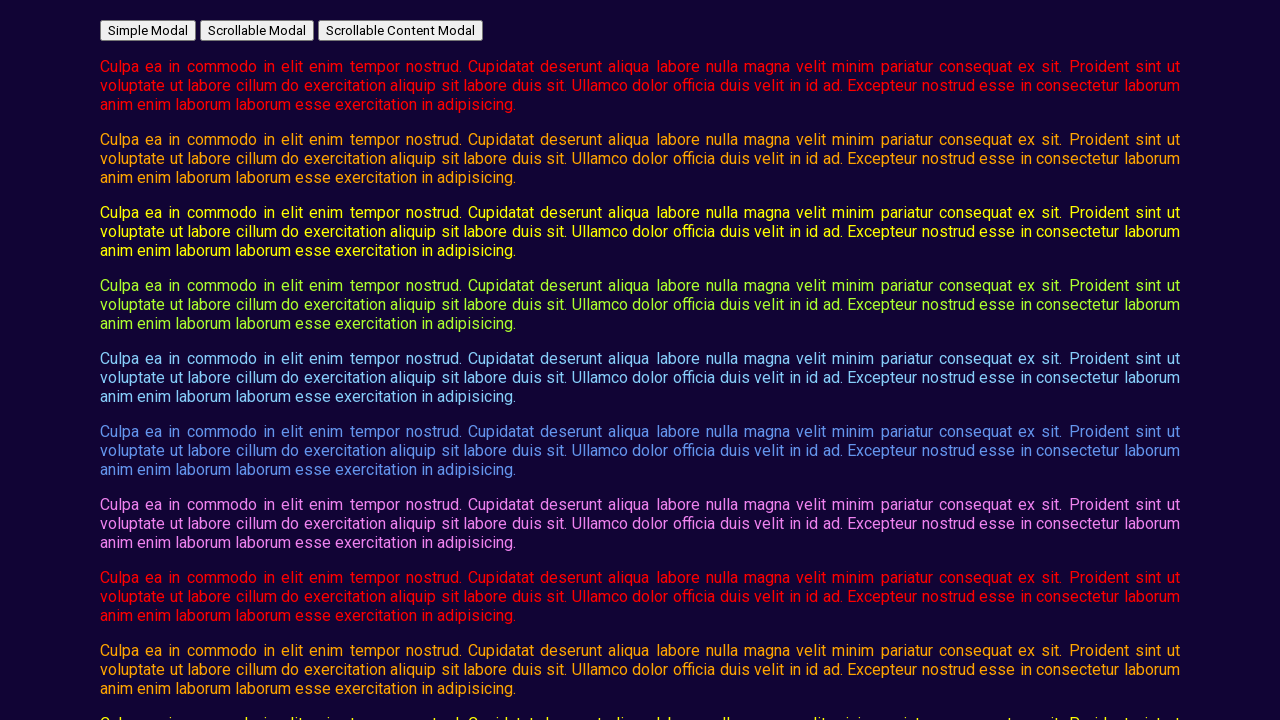

Clicked button to open the scrollable modal at (257, 30) on #open_scrollable_modal
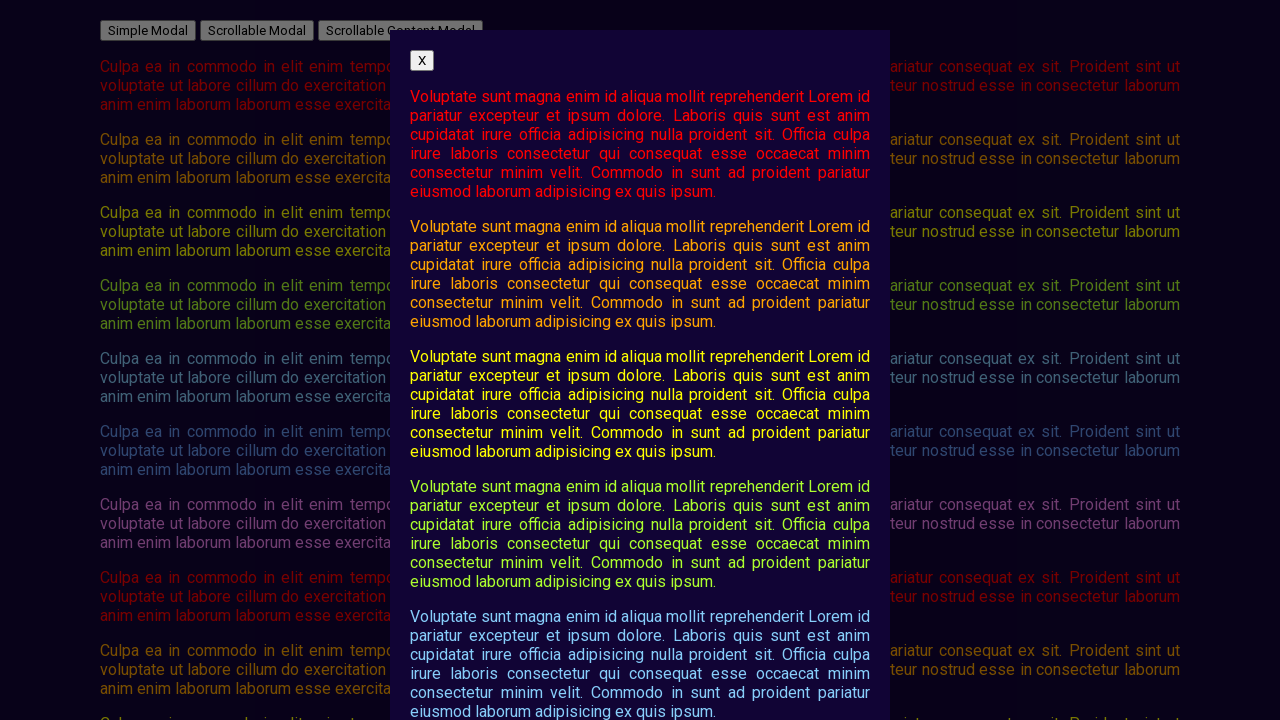

Scrollable modal content became visible
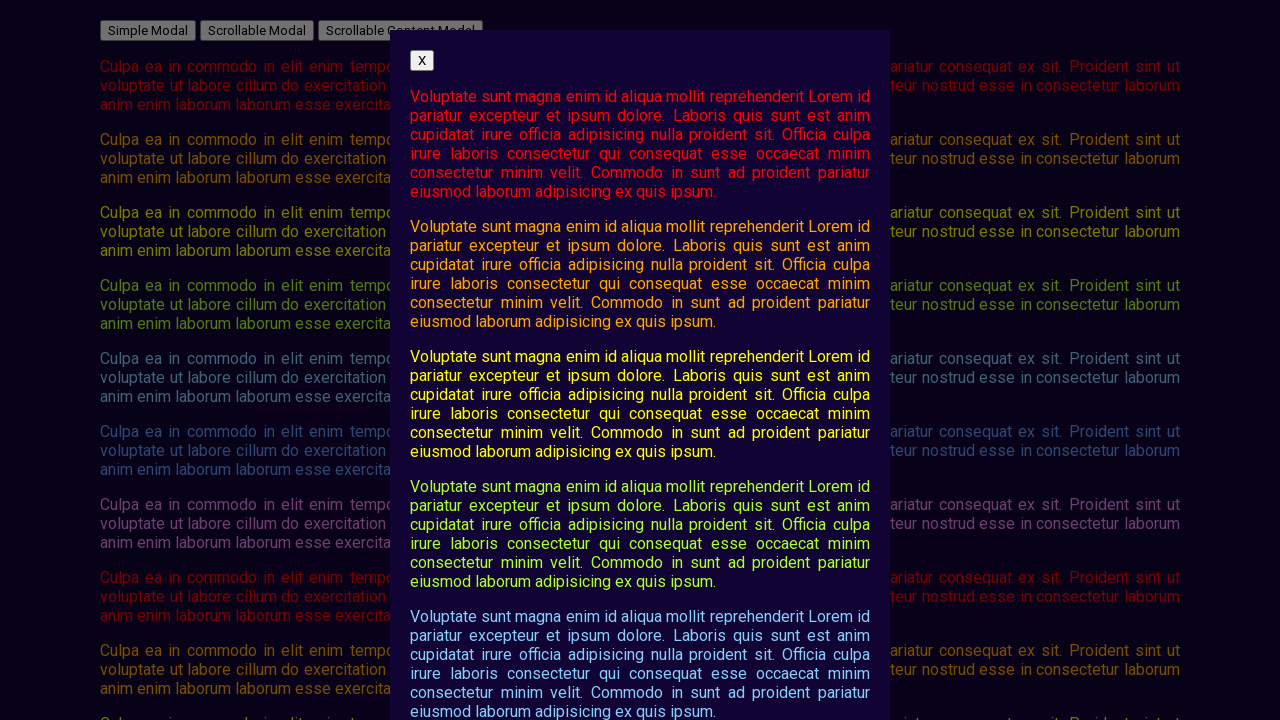

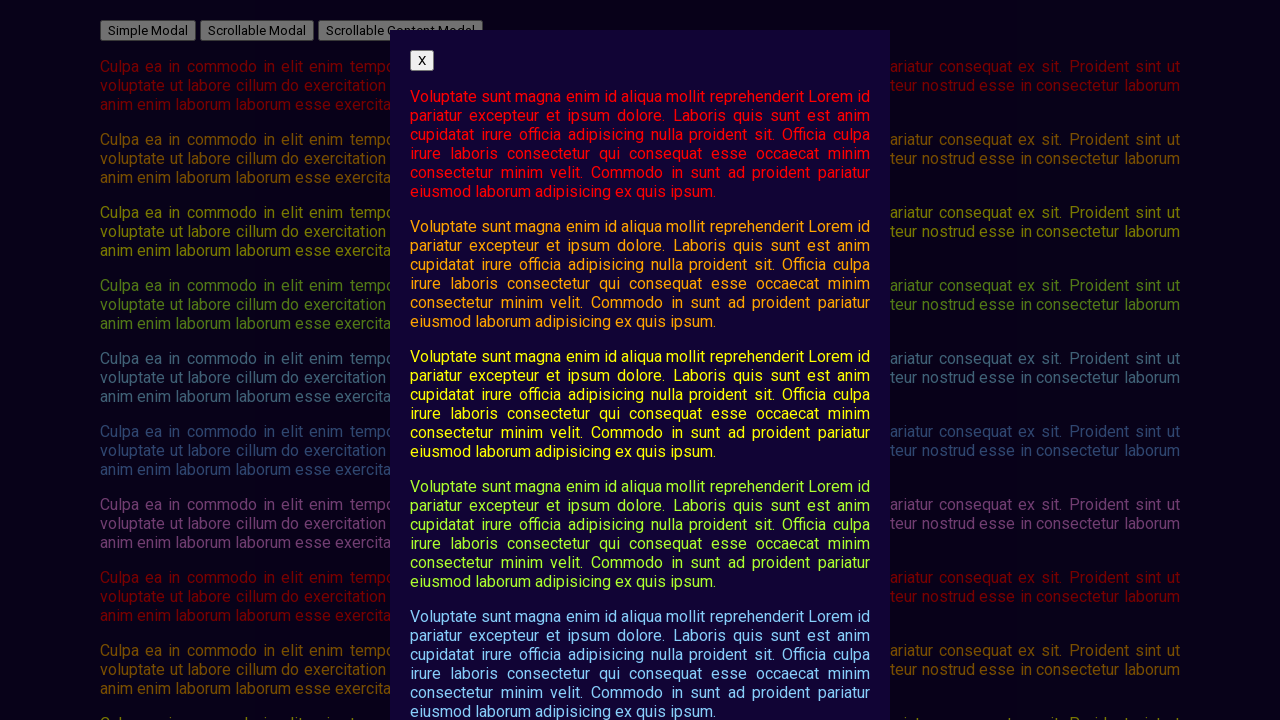